Tests drag and drop functionality by dragging element A to element B

Starting URL: https://crossbrowsertesting.github.io/drag-and-drop

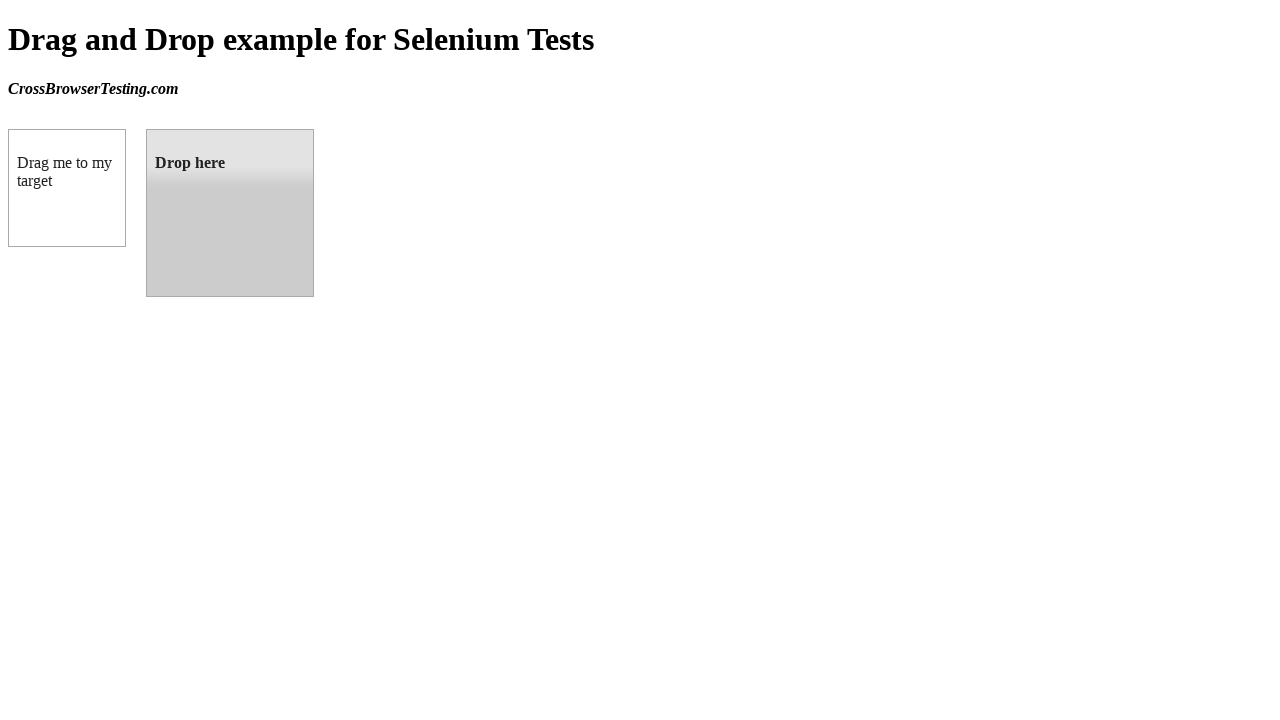

Located source element (box A) with ID 'draggable'
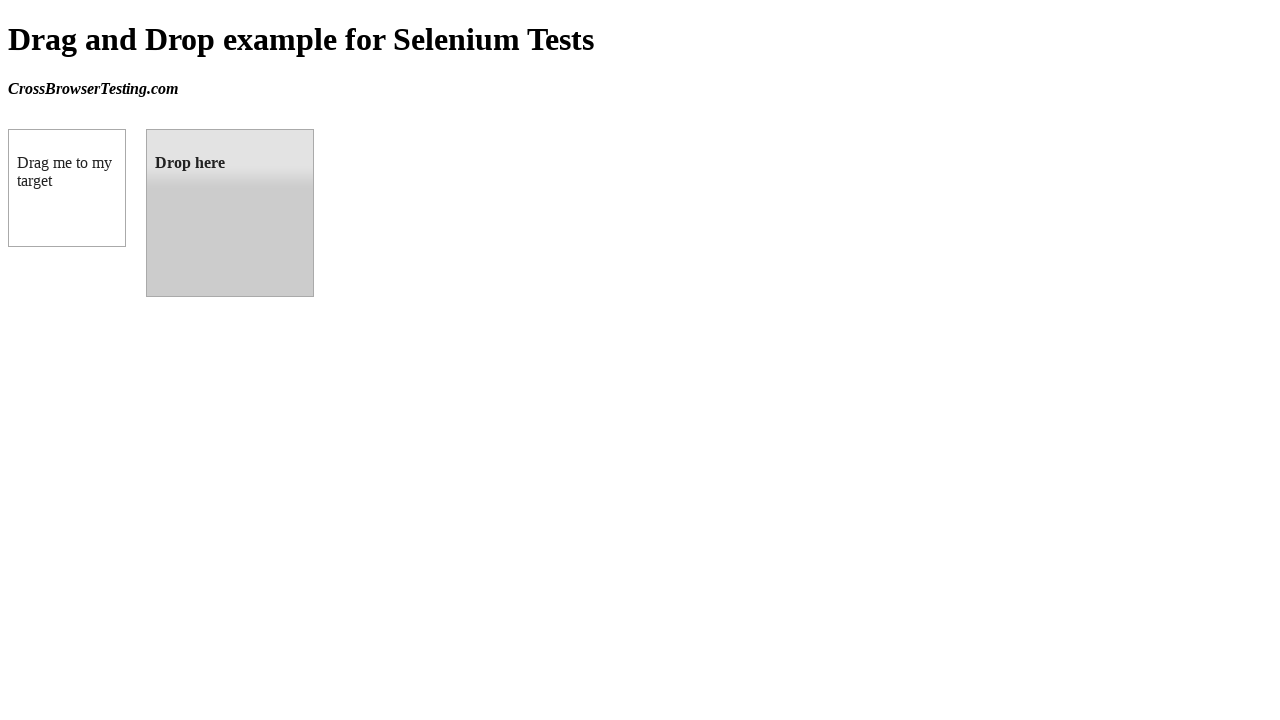

Located target element (box B) with ID 'droppable'
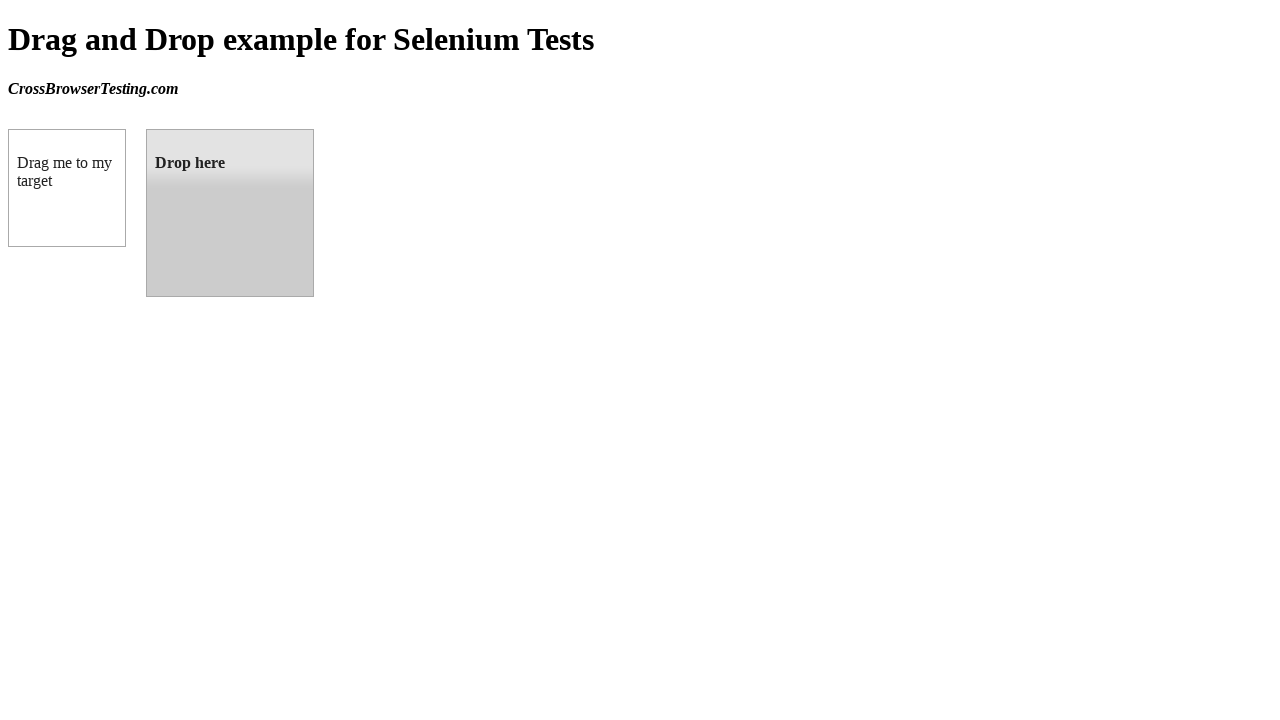

Dragged element A onto element B successfully at (230, 213)
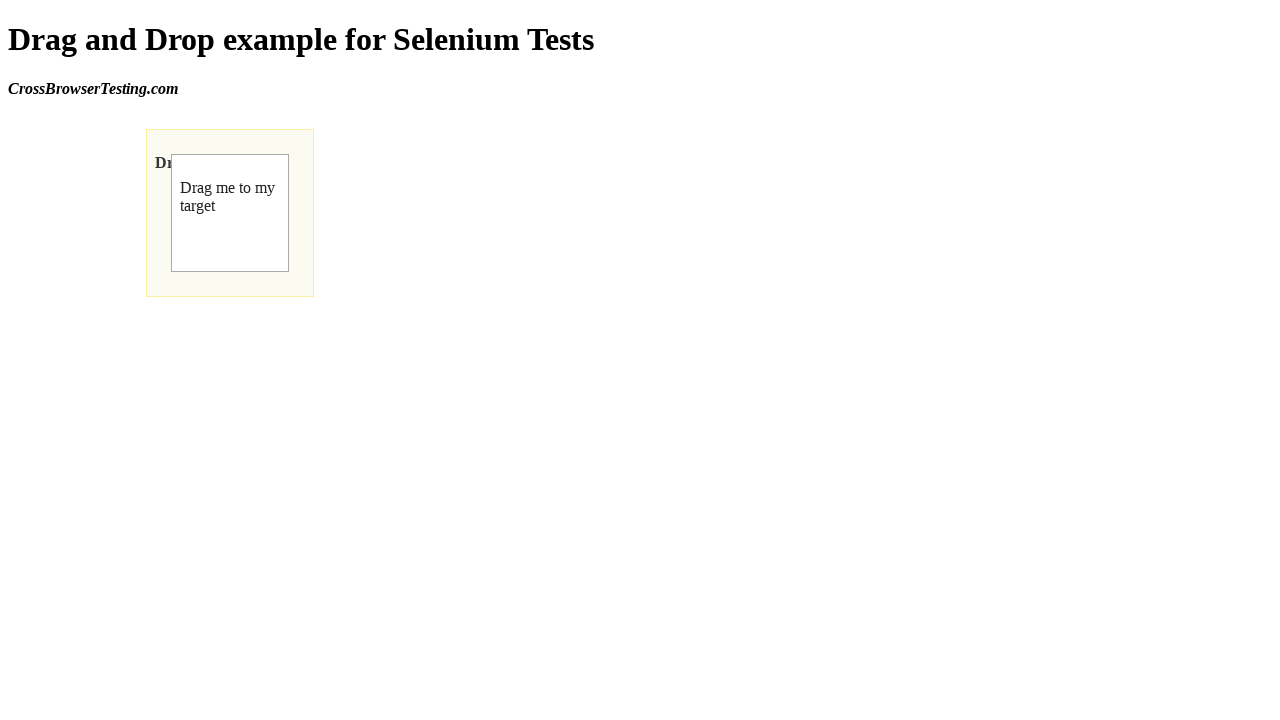

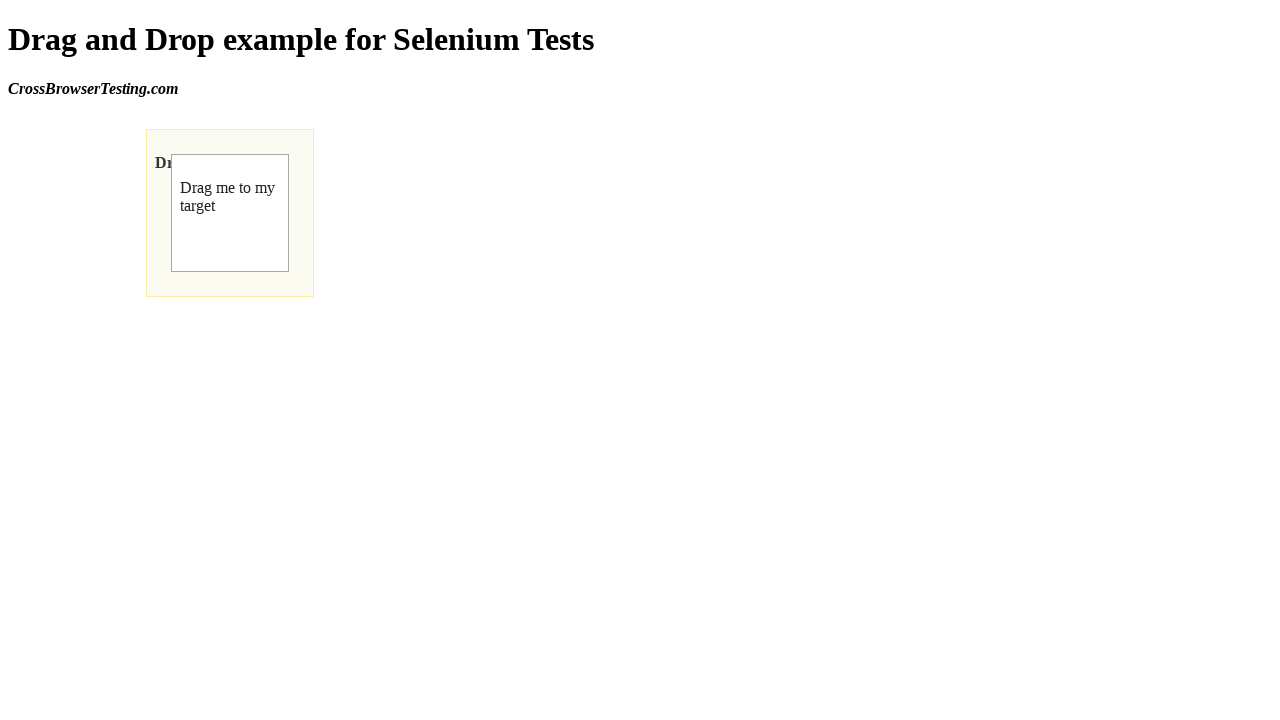